Navigates to an HTML dropdown practice page and interacts with a dropdown element to verify its options are accessible.

Starting URL: https://www.hyrtutorials.com/p/html-dropdown-elements-practice.html

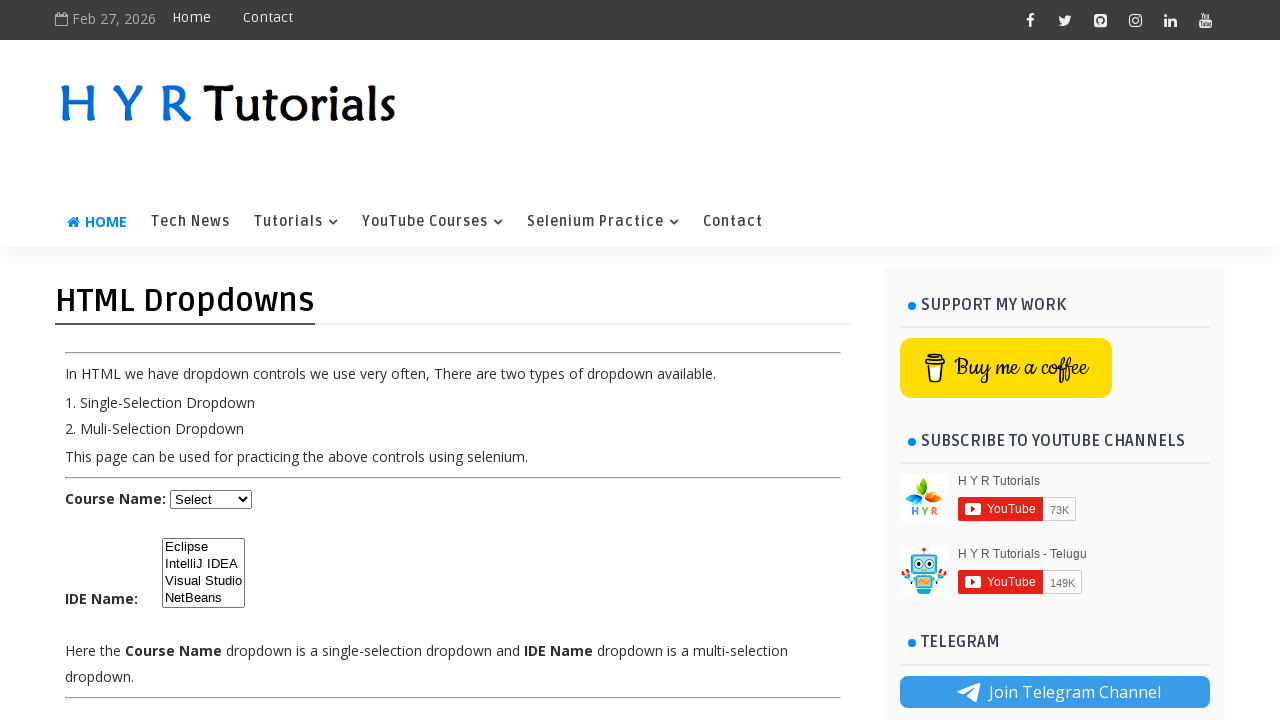

Navigated to HTML dropdown practice page
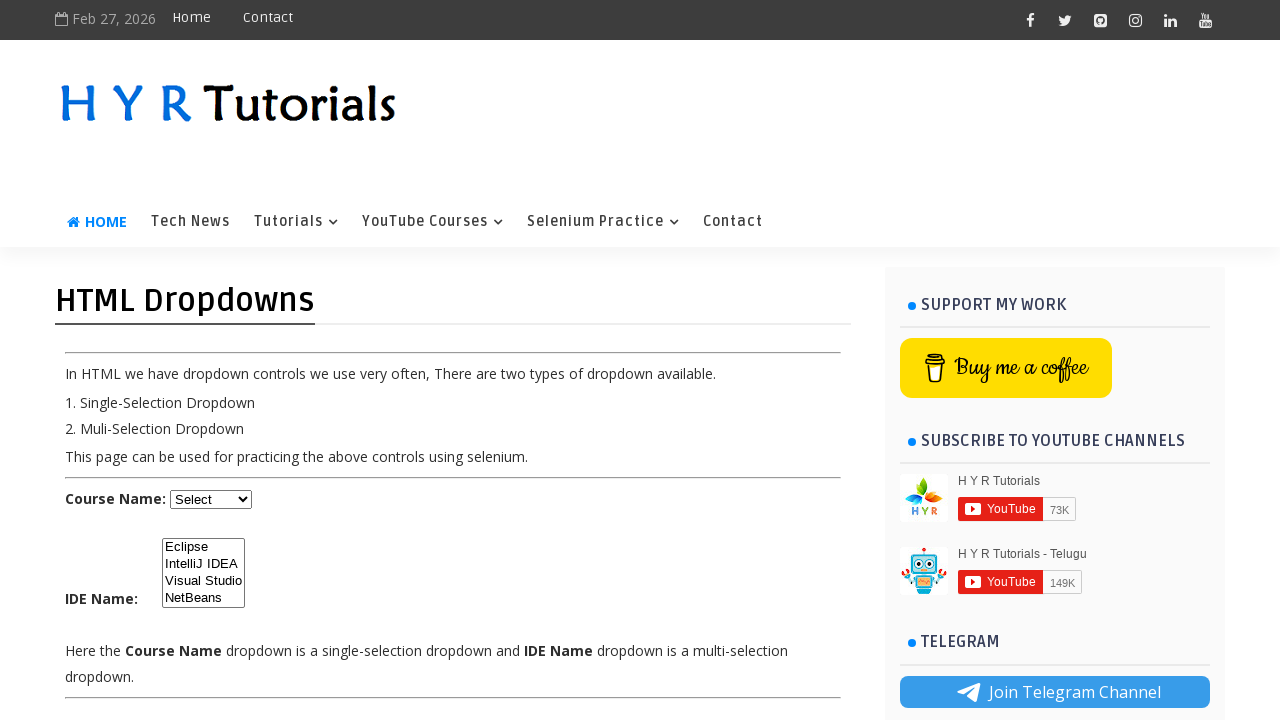

Dropdown element is visible
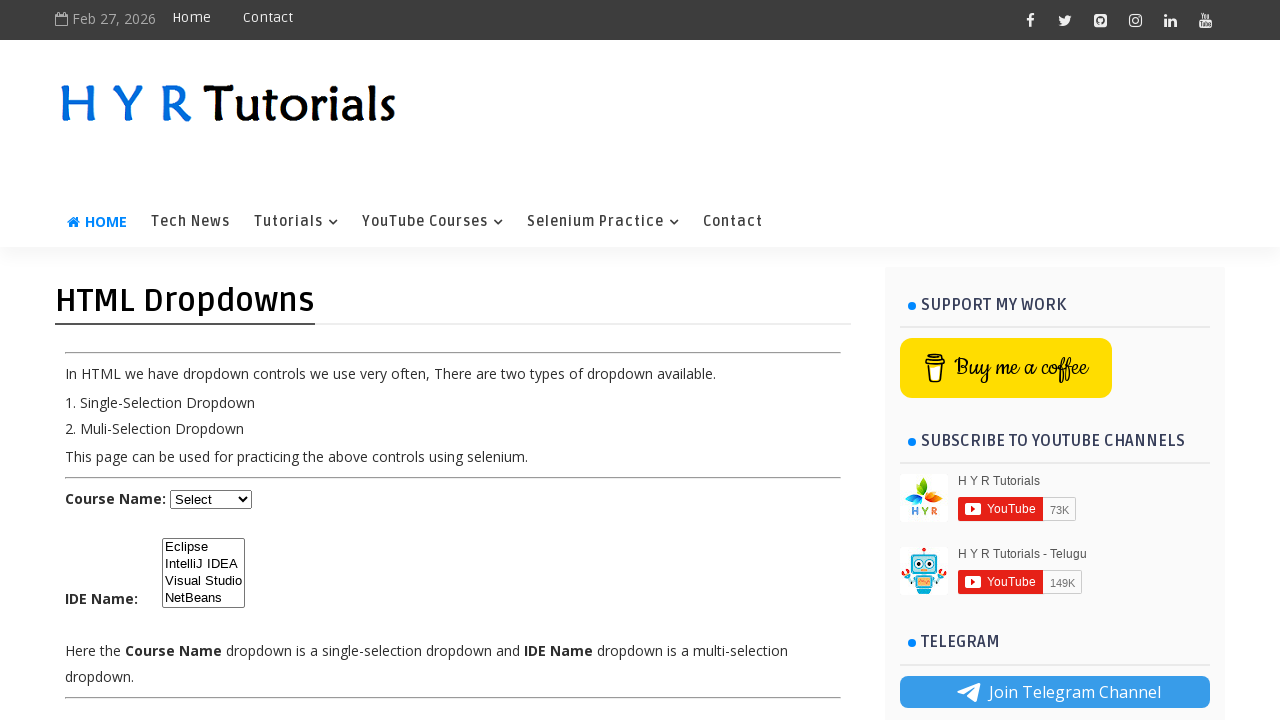

Clicked on the dropdown element at (204, 573) on select#ide
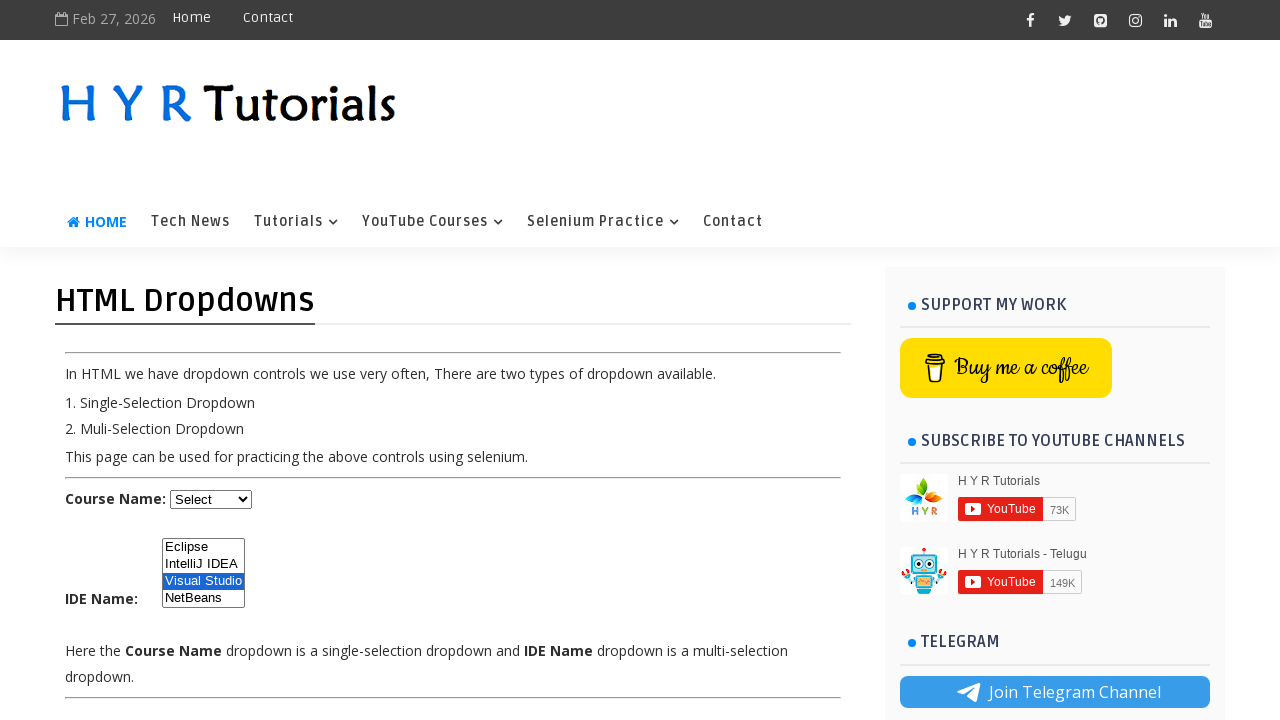

Located the dropdown element
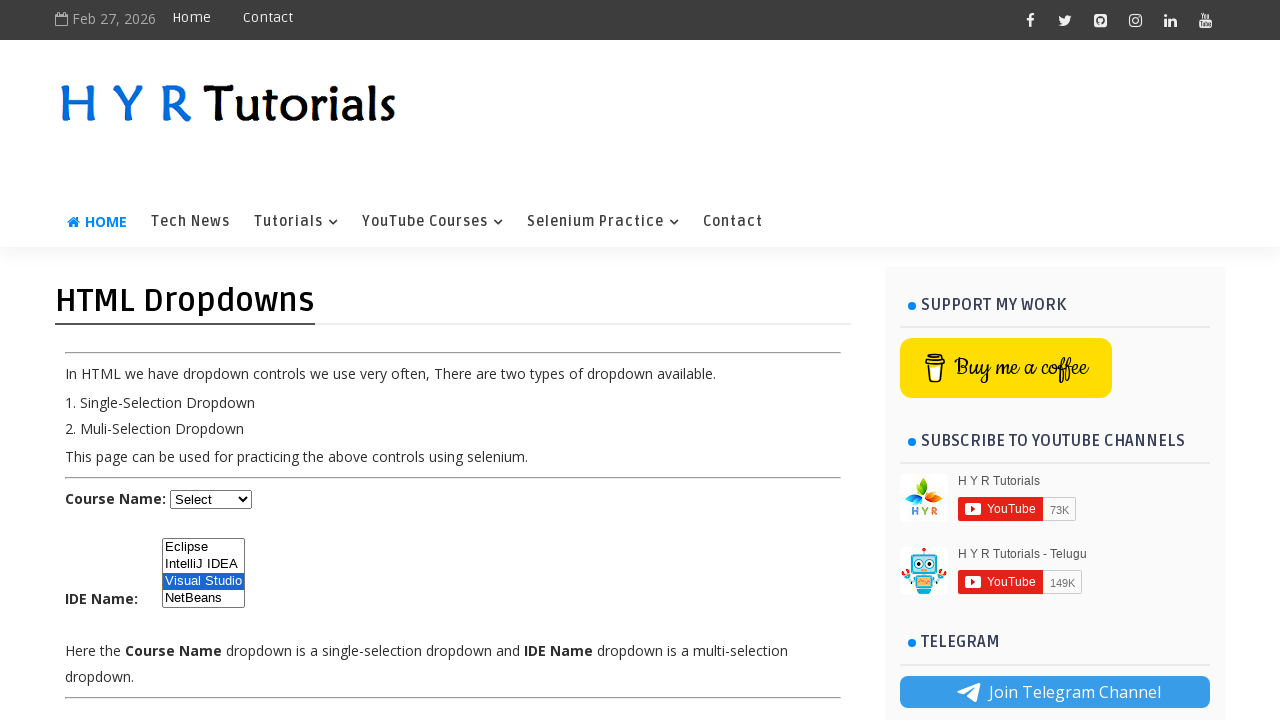

Retrieved all dropdown options
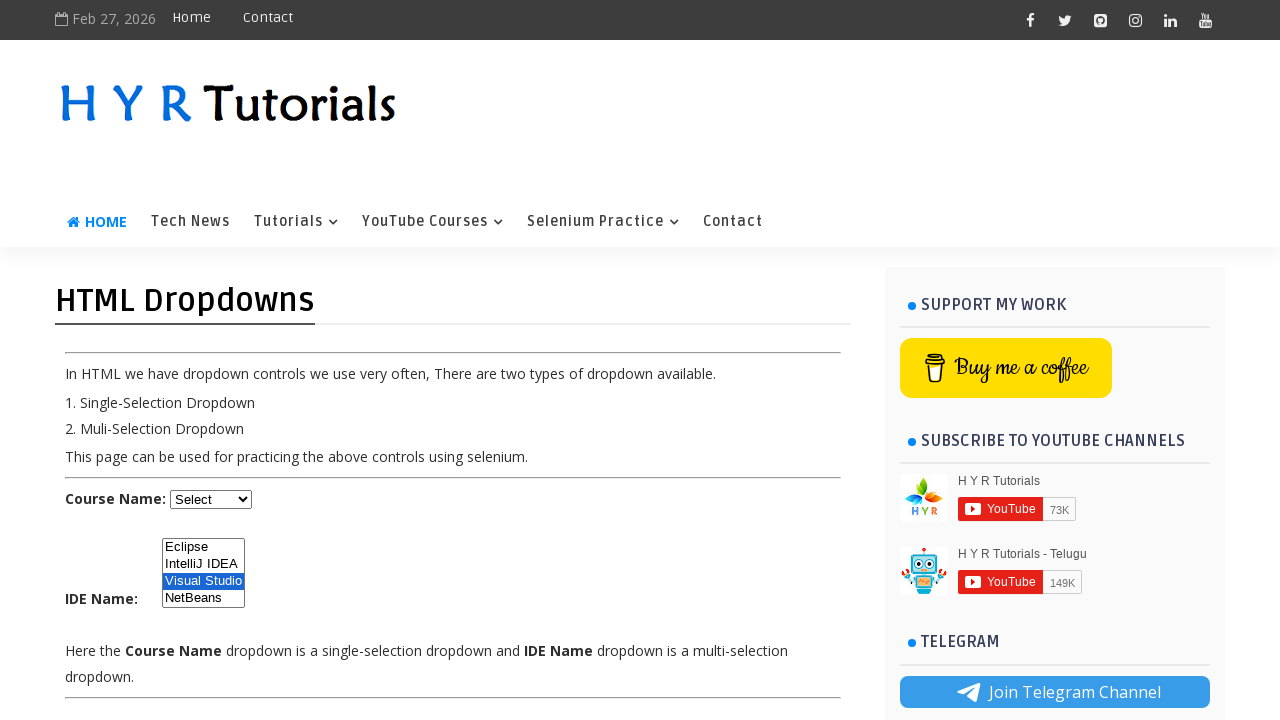

Verified that dropdown has options
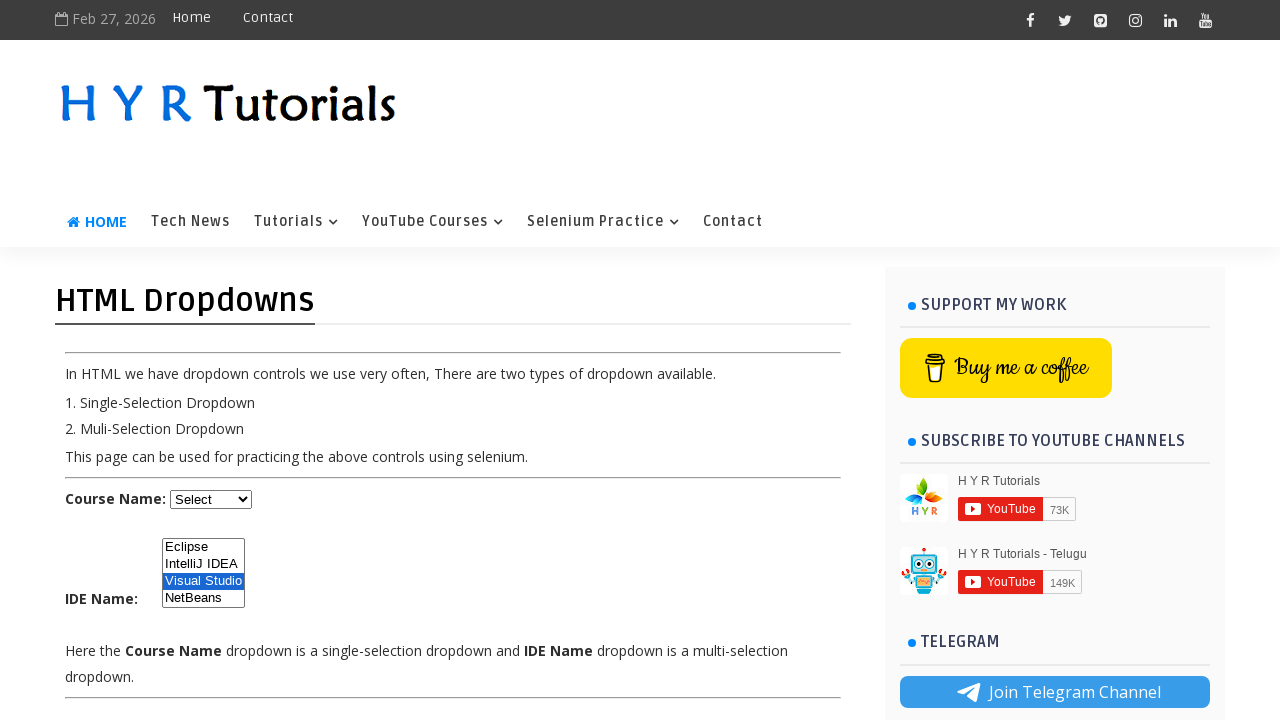

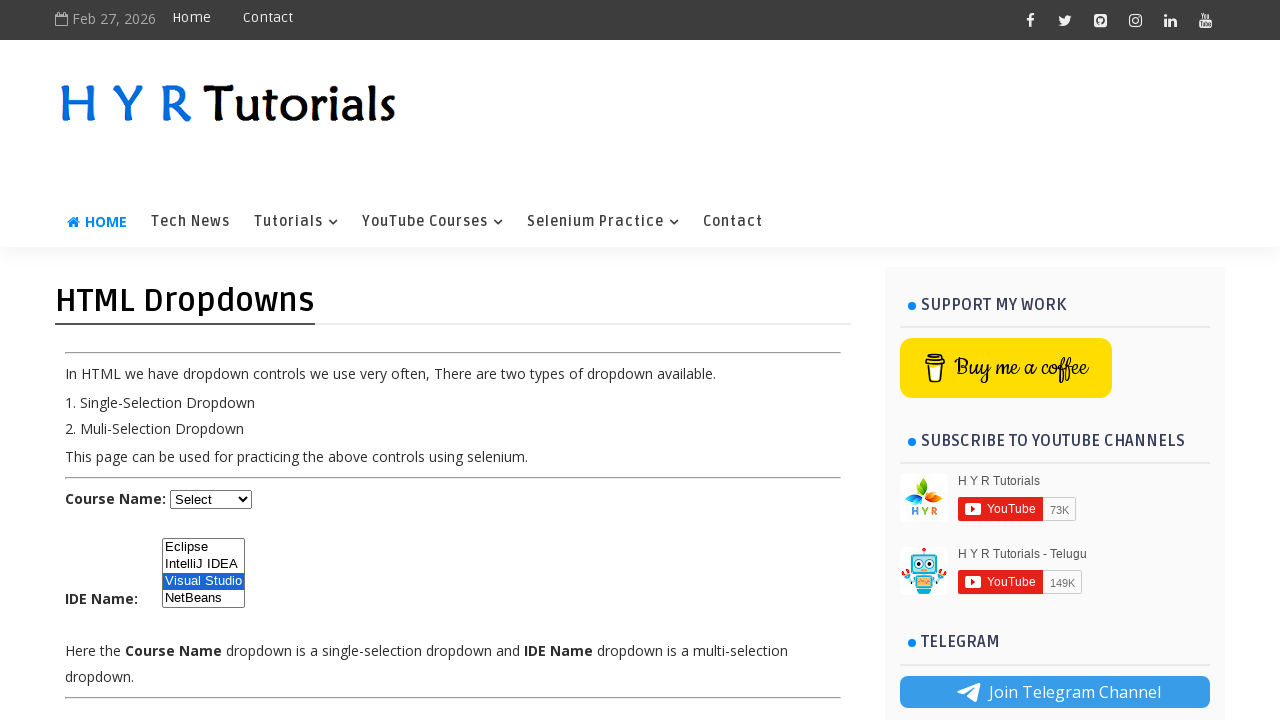